Tests window handling by clicking a link that opens a new window, extracting text from the child window, and using that text to fill a form field in the parent window

Starting URL: https://rahulshettyacademy.com/loginpagePractise/

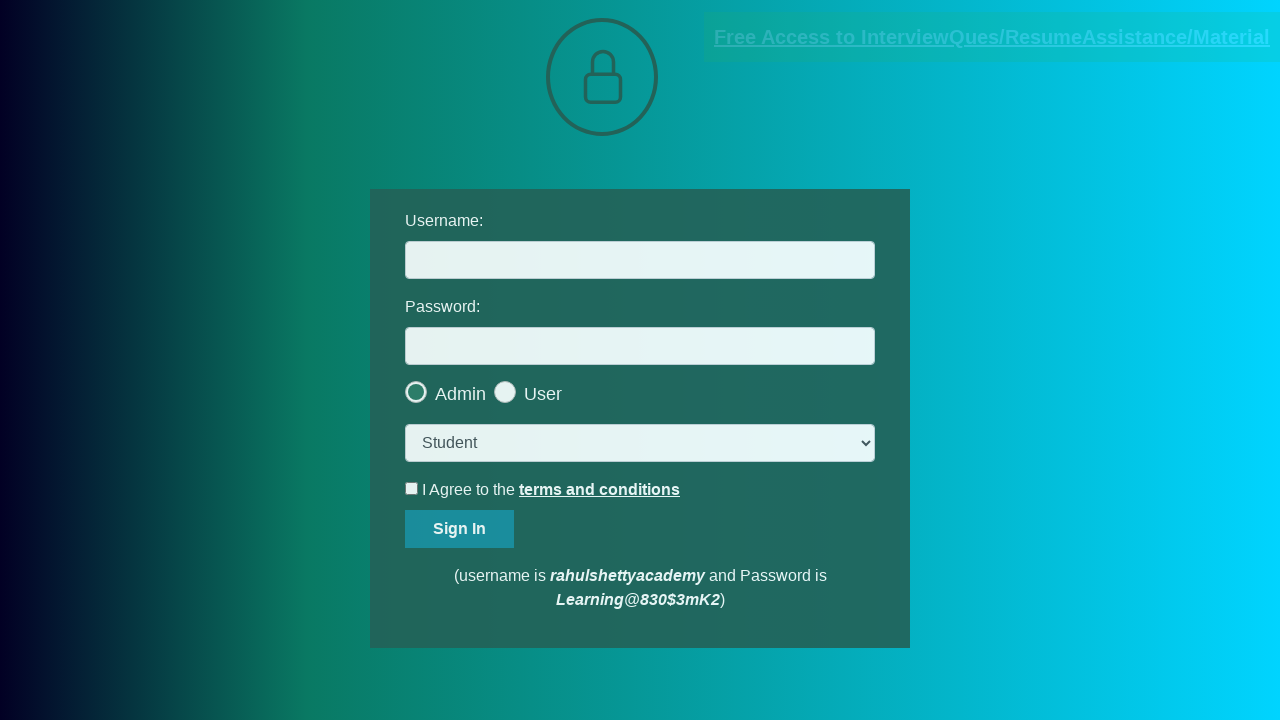

Clicked blinking text link to open new window at (992, 37) on .blinkingText
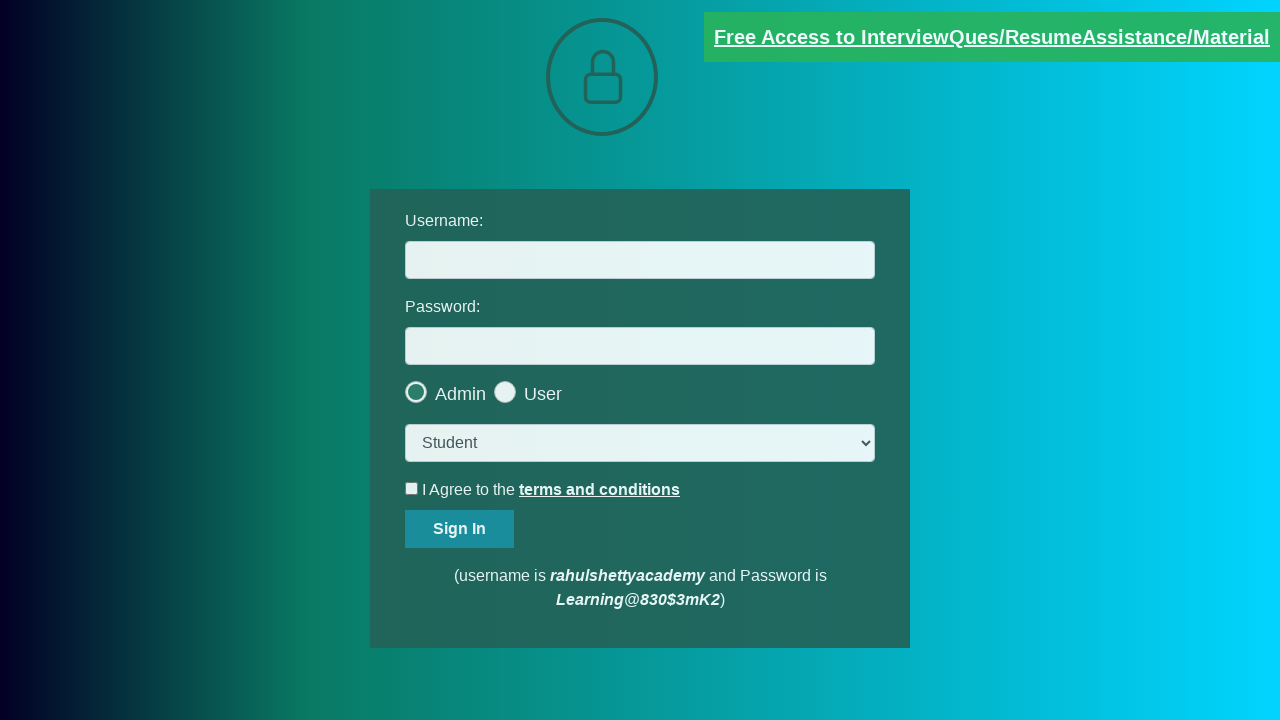

New window opened and captured
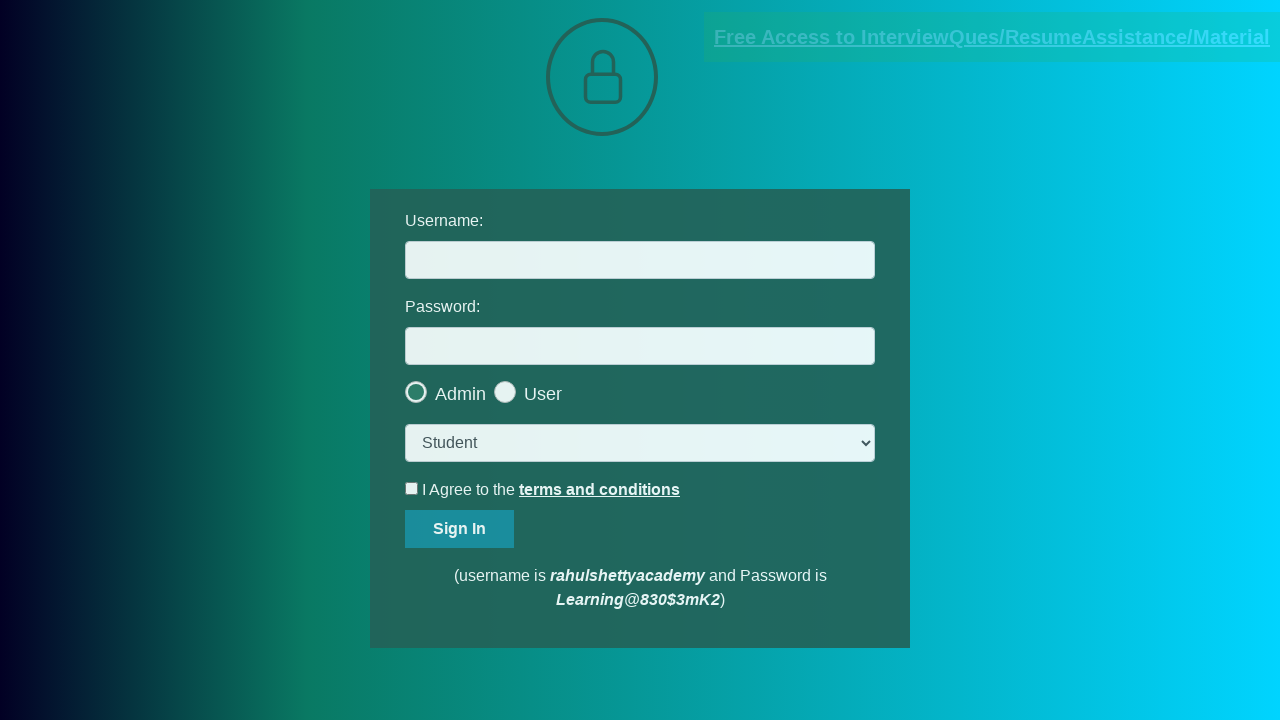

Extracted text from paragraph in new window
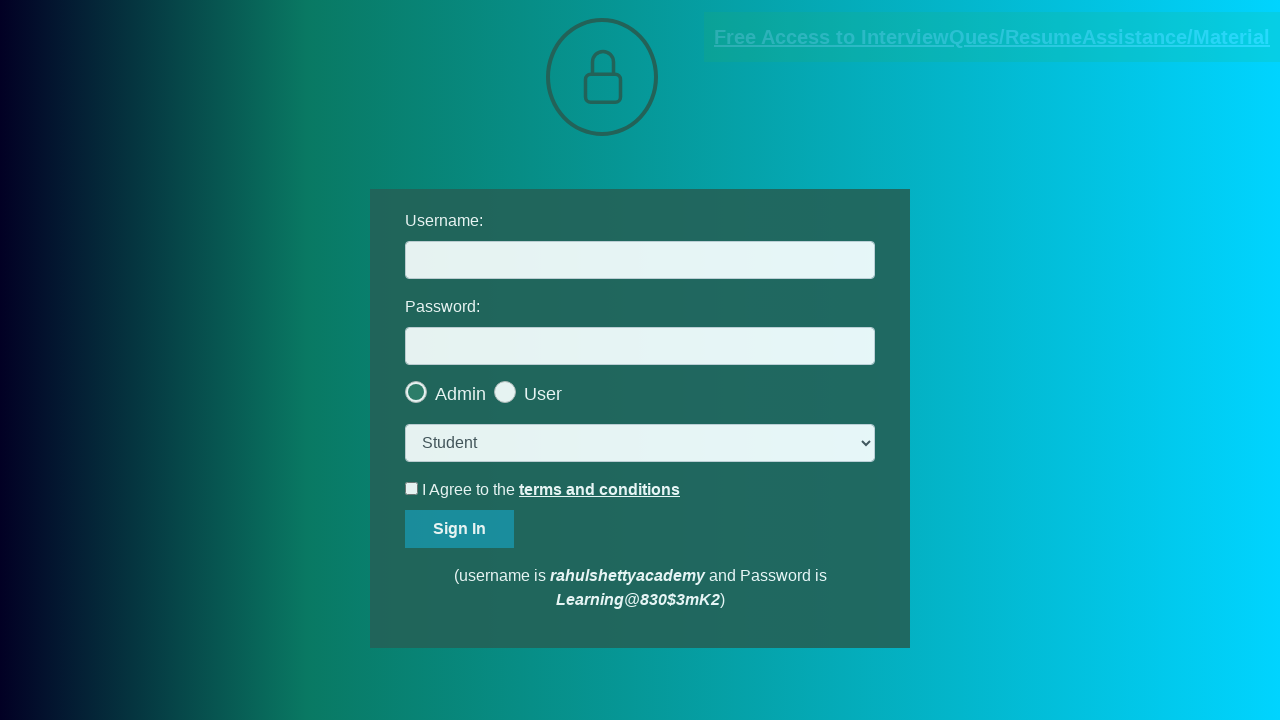

Parsed username from text: mentor@rahulshettyacademy.com
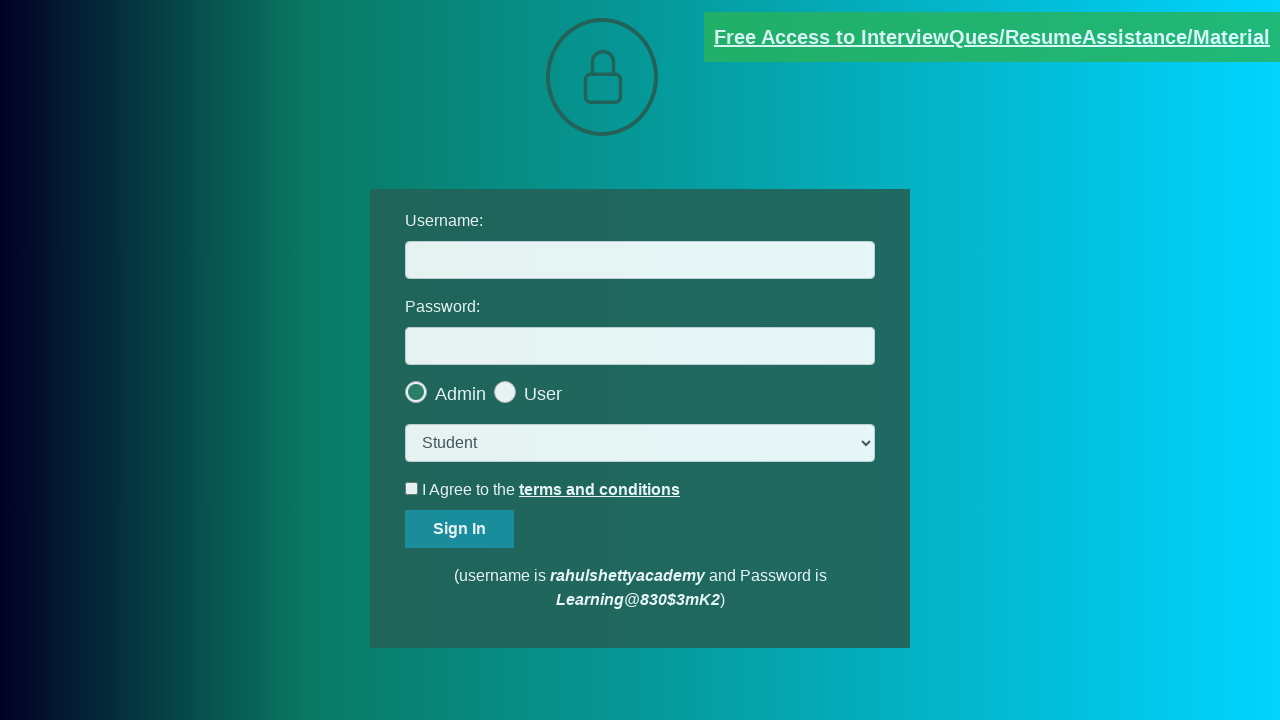

Closed new window
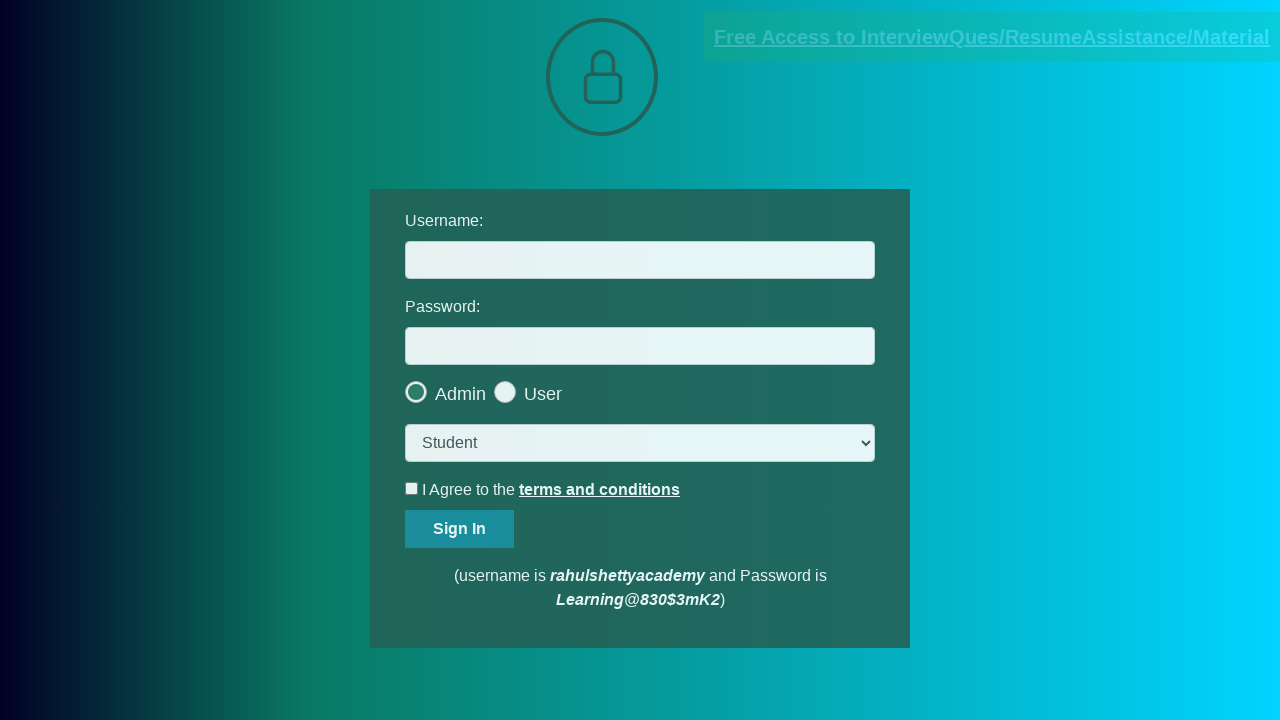

Filled username field with extracted username: mentor@rahulshettyacademy.com on input[name='username']
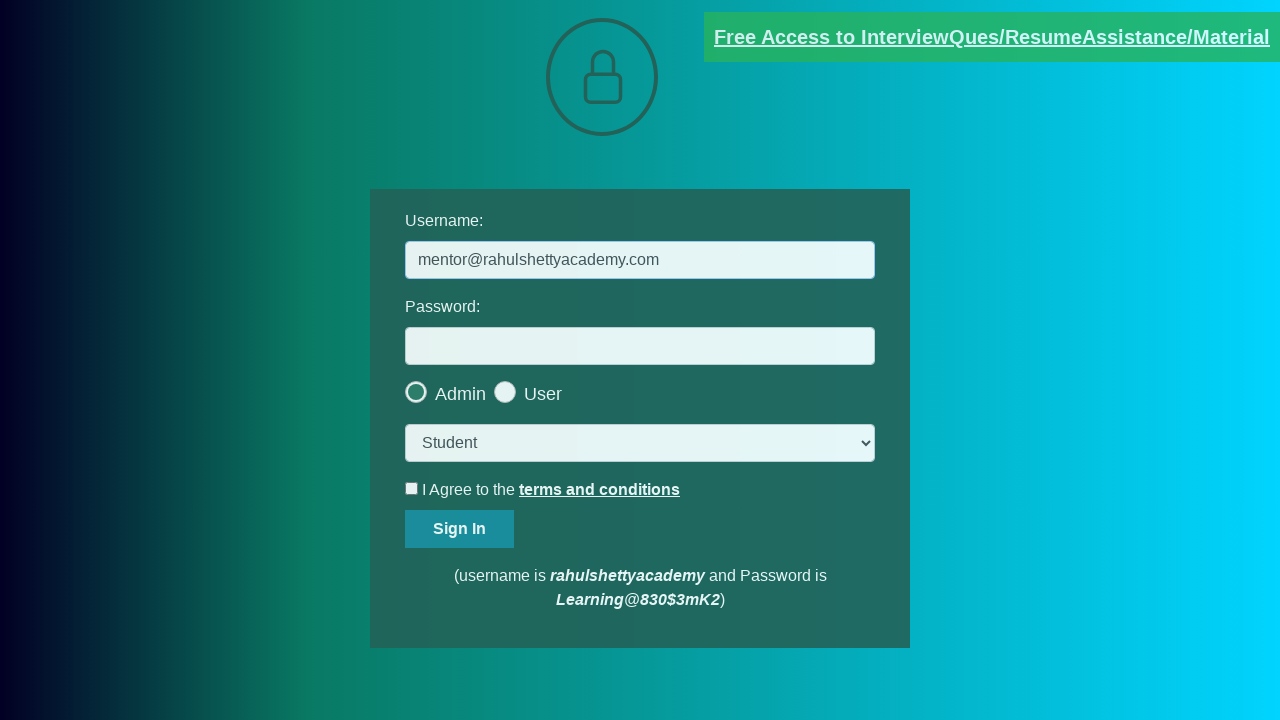

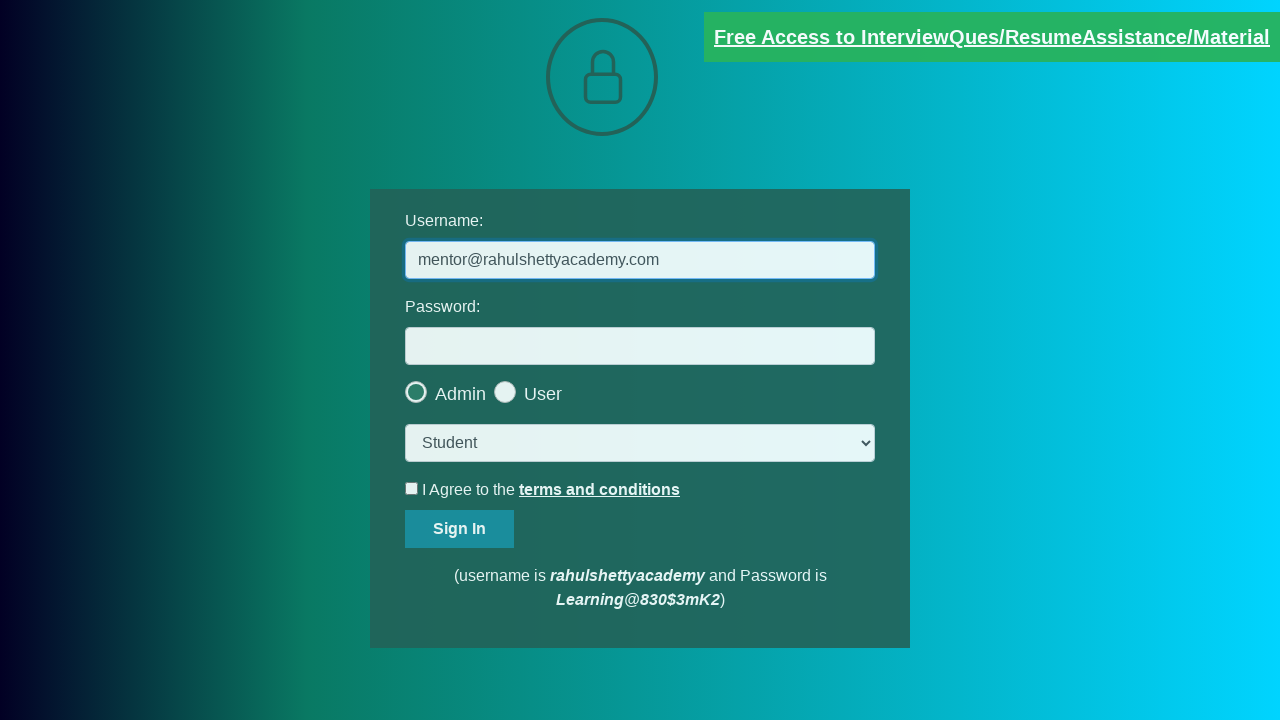